Tests alert confirmation dialog interaction by navigating through menus to trigger a confirm alert and dismissing it

Starting URL: https://www.leafground.com/

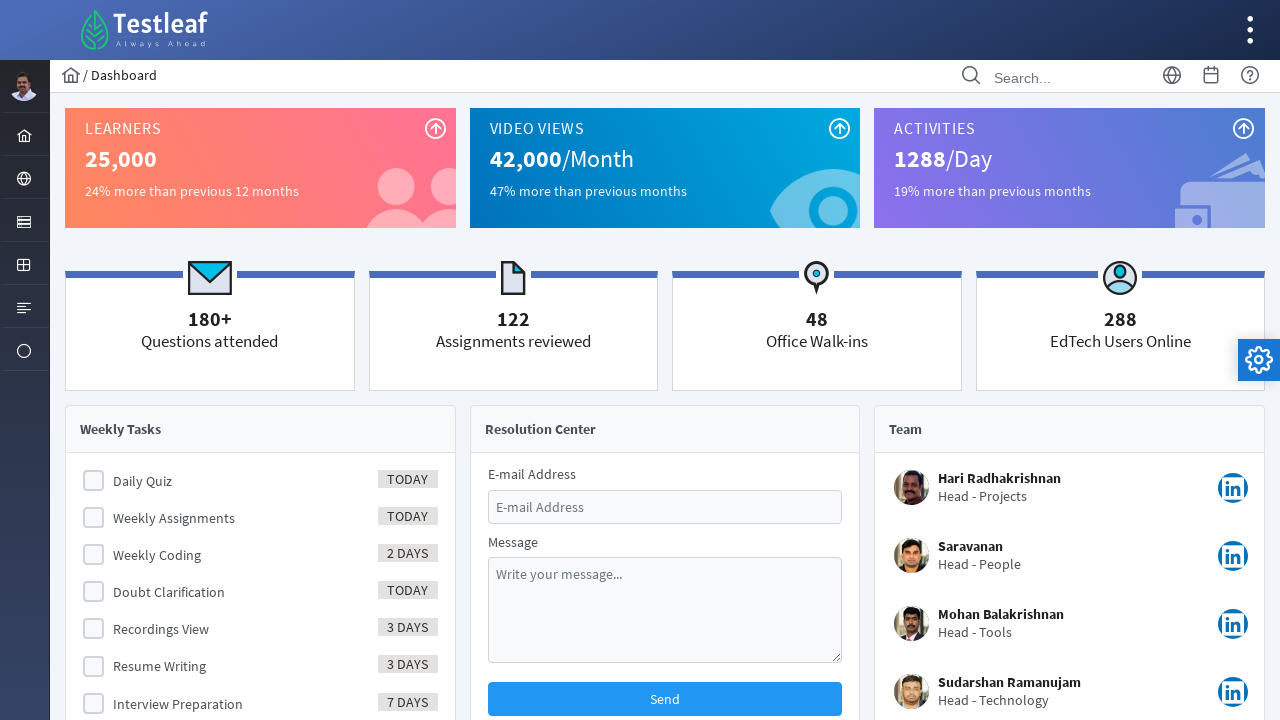

Clicked on Browser menu item at (24, 179) on xpath=//*[@id="menuform:j_idt39"]/a/i[1]
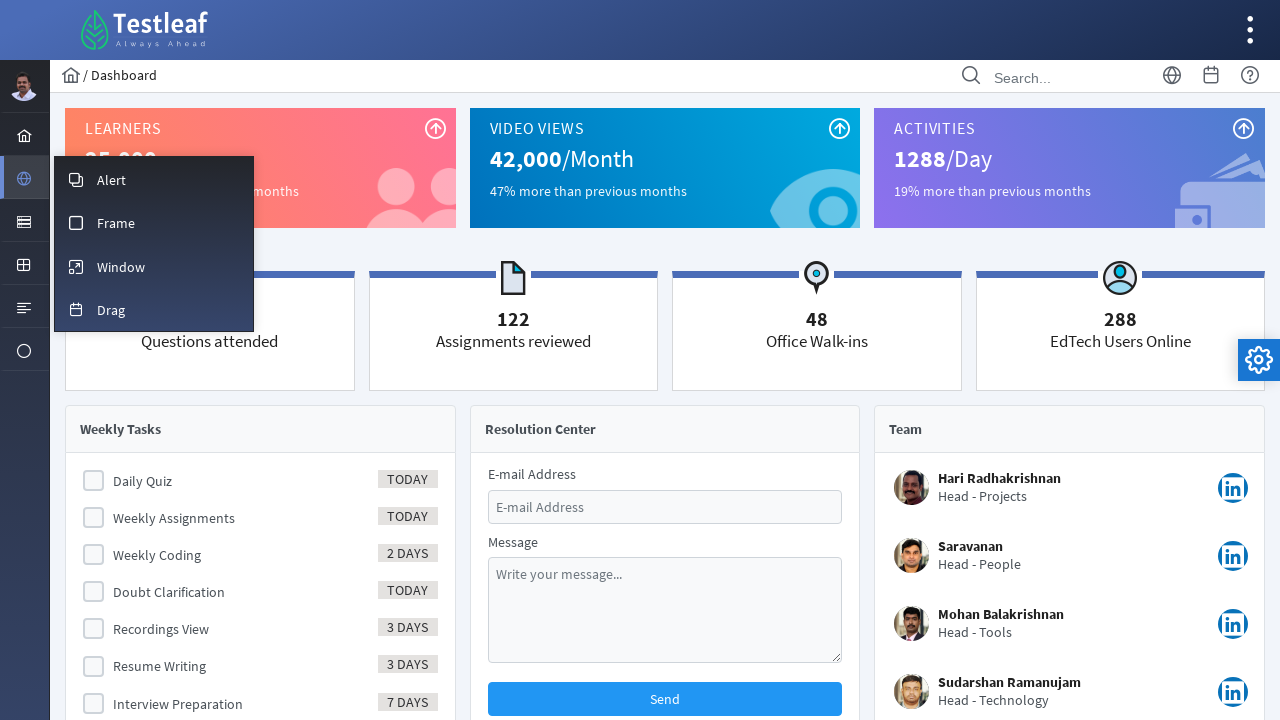

Waited for 1 second for page to load
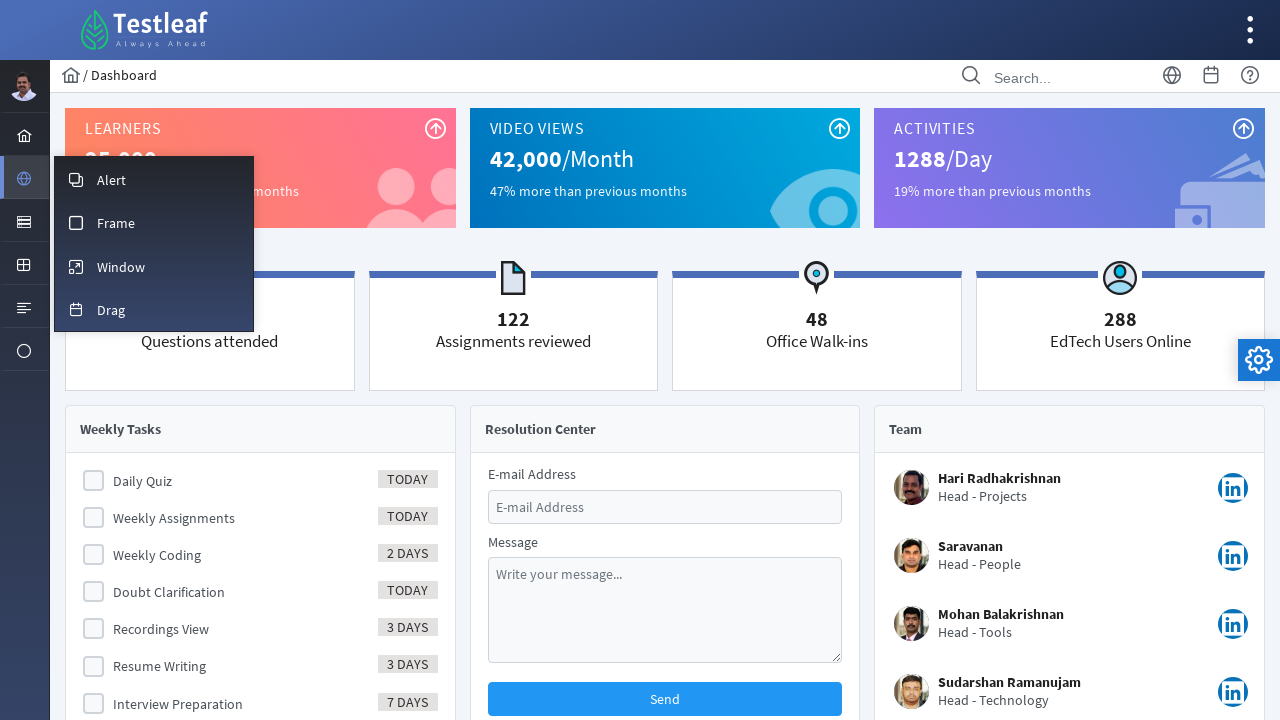

Clicked on Alert submenu at (154, 179) on xpath=//*[@id="menuform:m_overlay"]/a
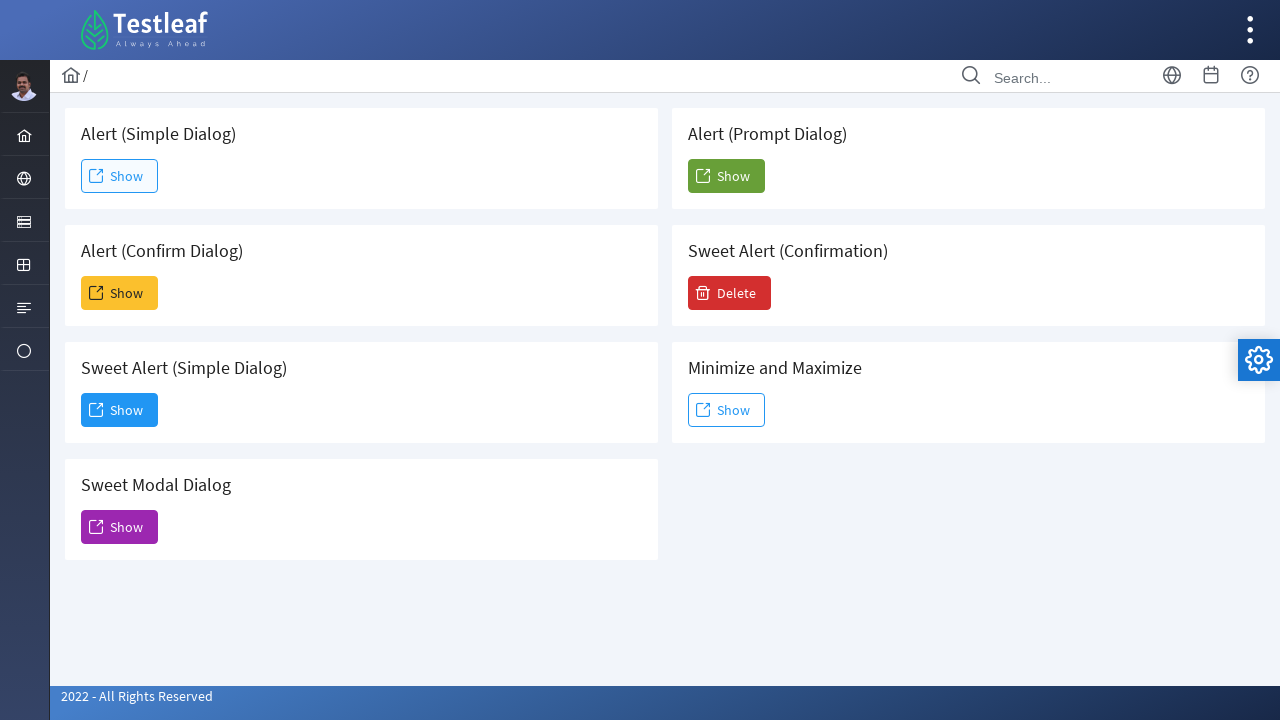

Clicked on Alert confirm button to trigger the confirm dialog at (120, 293) on xpath=//*[@id="j_idt88:j_idt93"]/span[2]
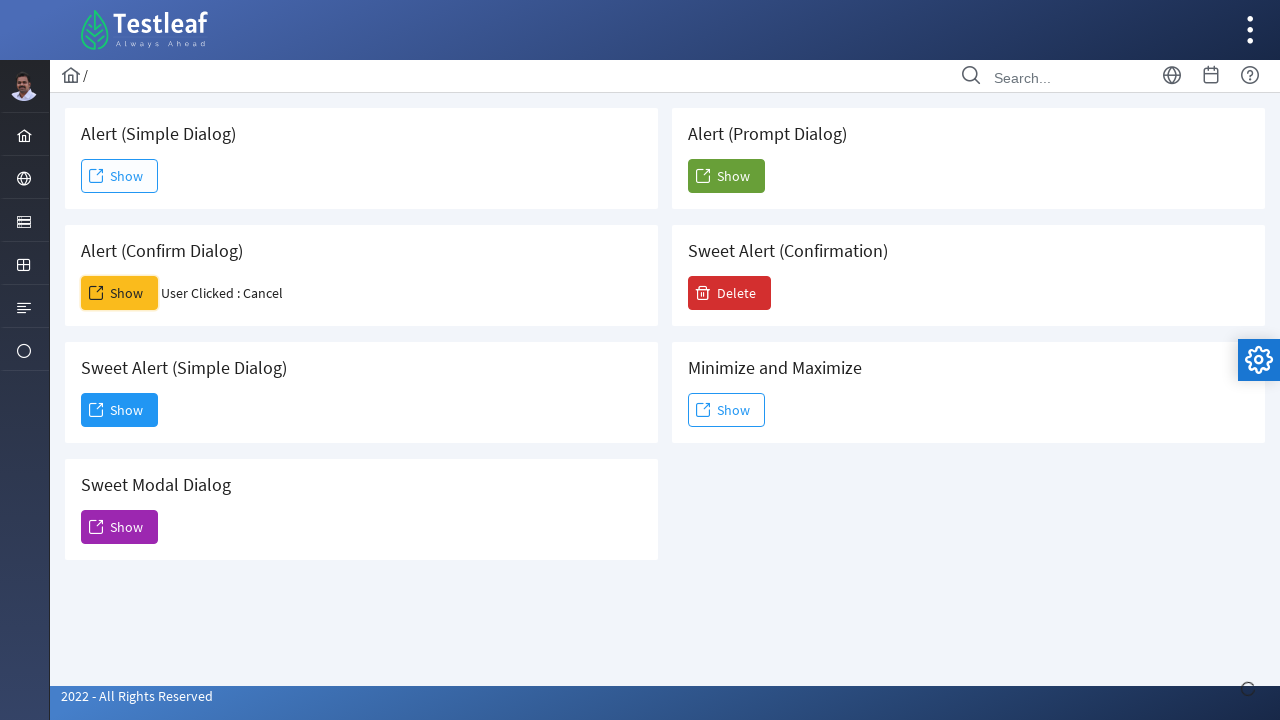

Set up dialog handler to dismiss the confirm alert
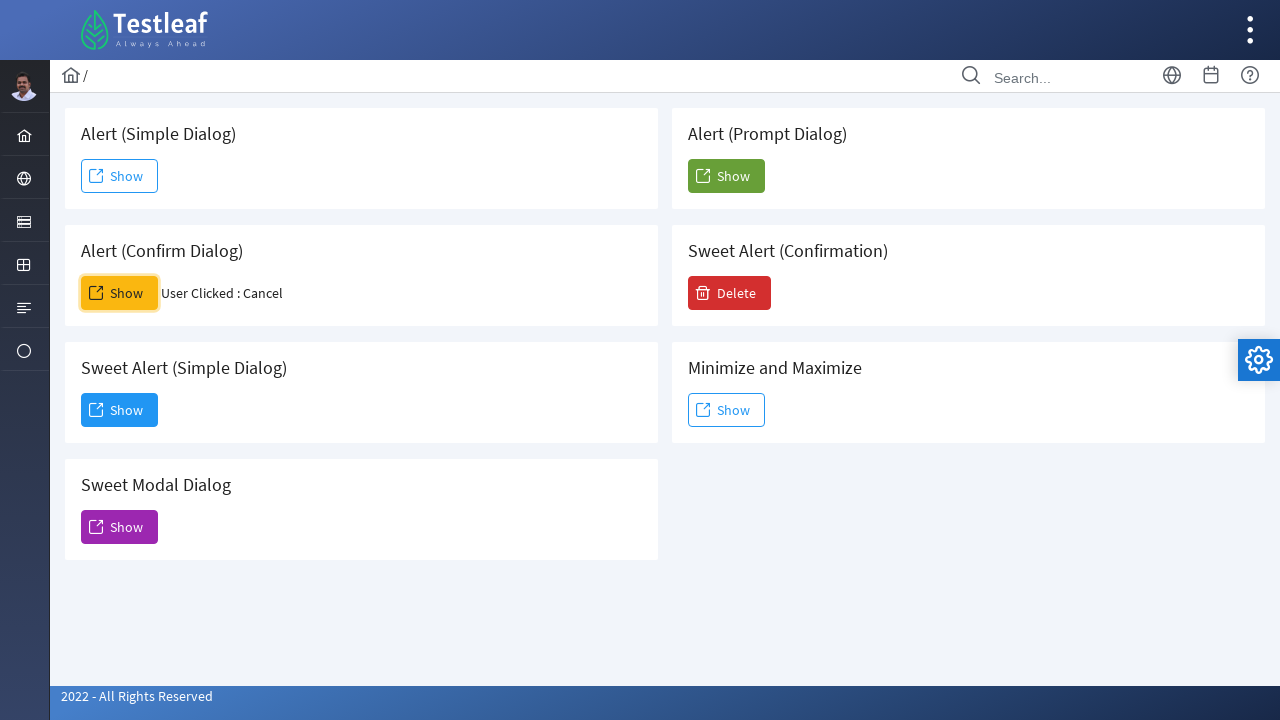

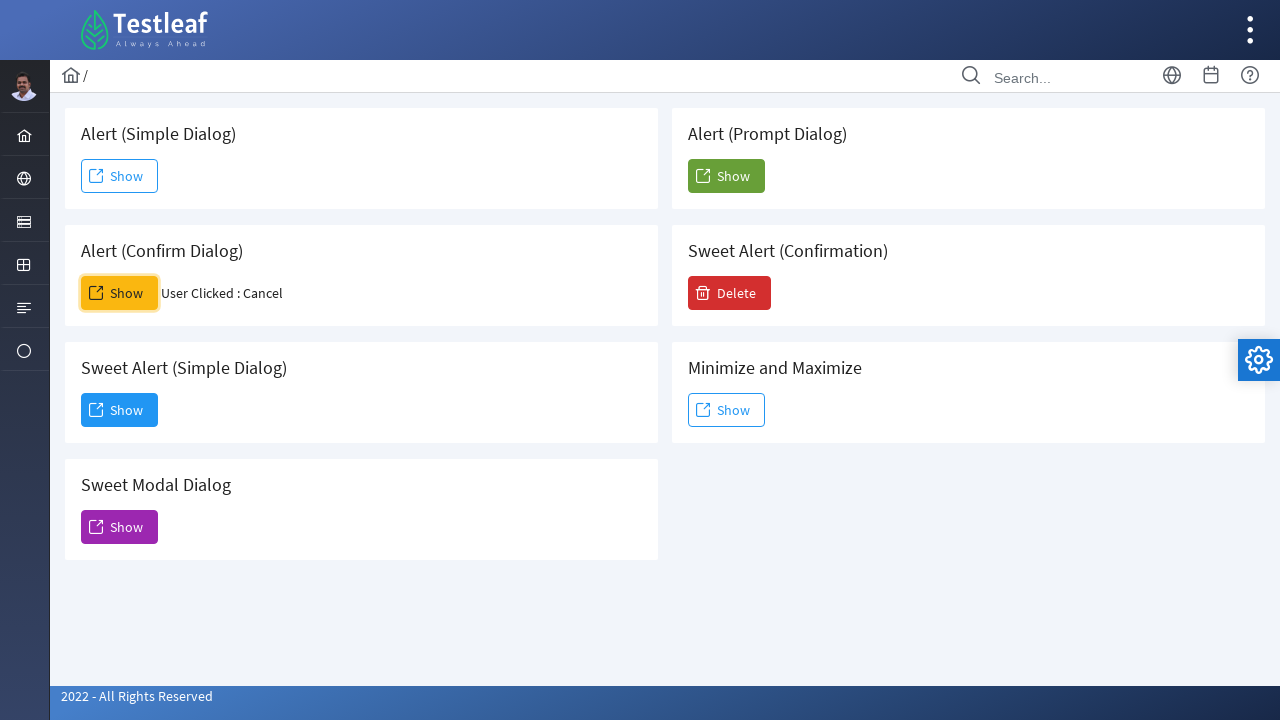